Tests nested iframe functionality by navigating to the Nested Frames section and extracting text from both parent and child frames.

Starting URL: https://demoqa.com/

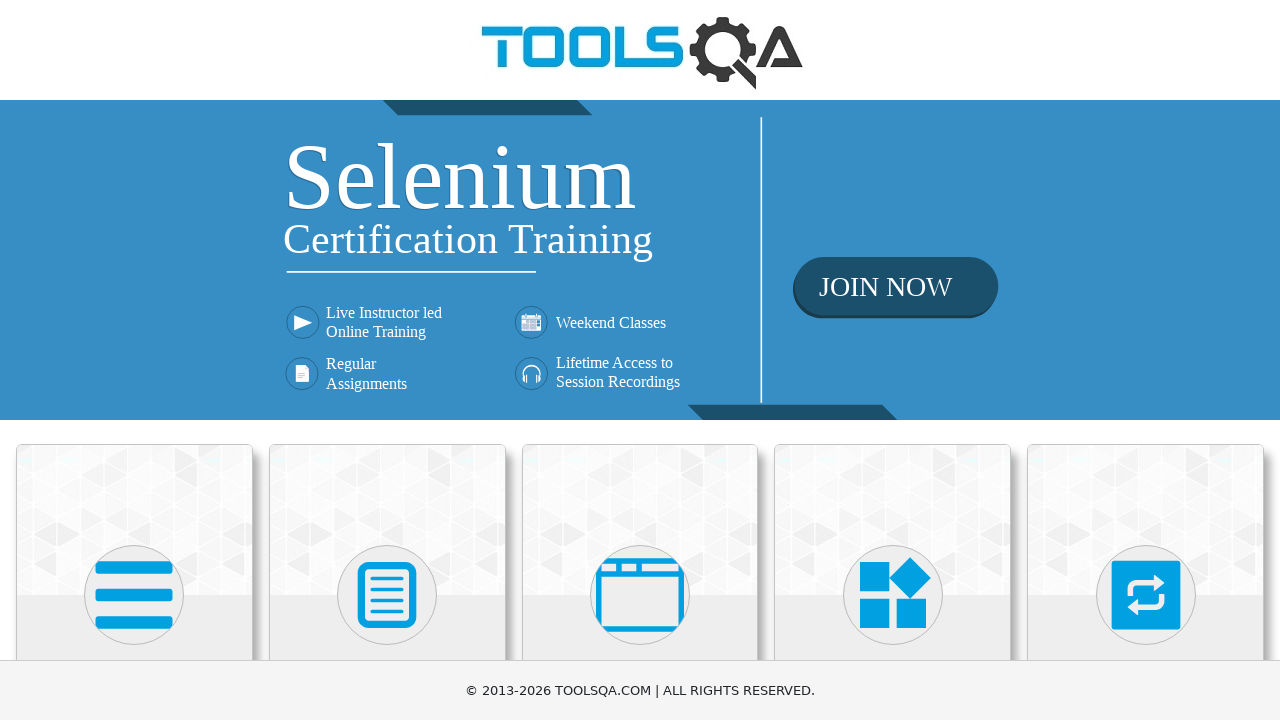

Scrolled down to see the cards
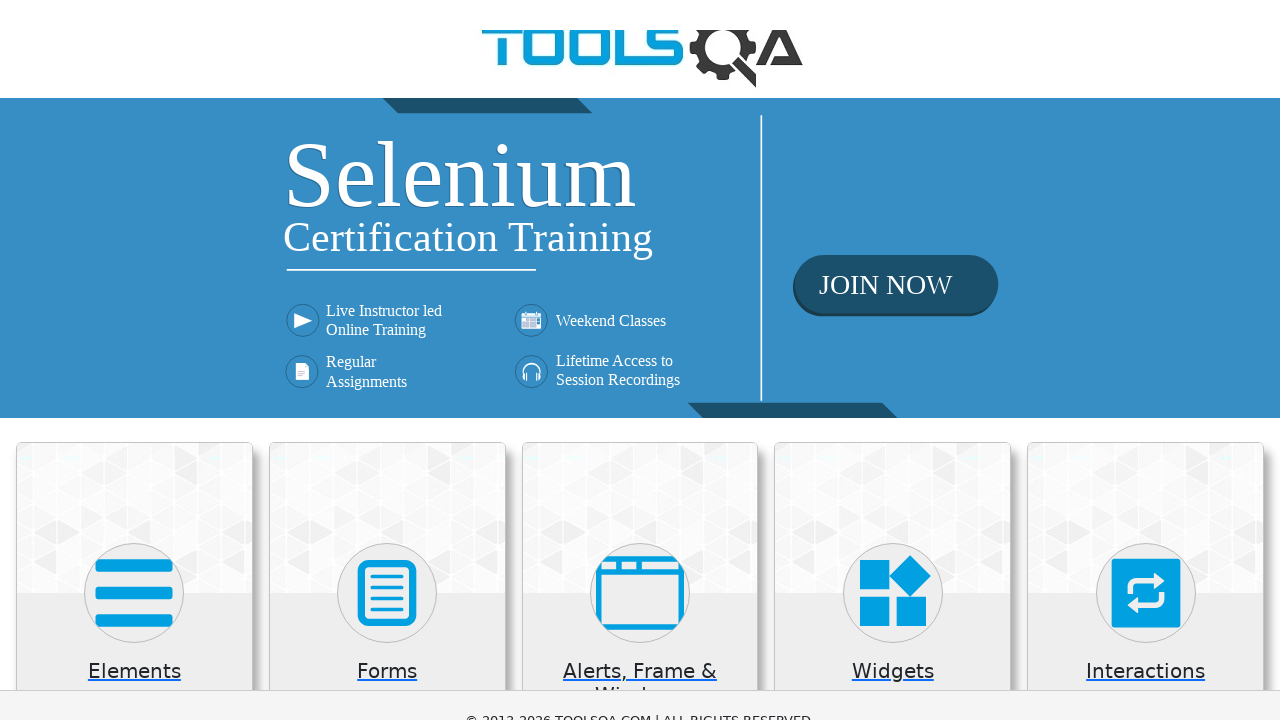

Clicked on Alerts, Frame & Windows card at (640, 30) on div.card-body:has-text('Alerts, Frame & Windows')
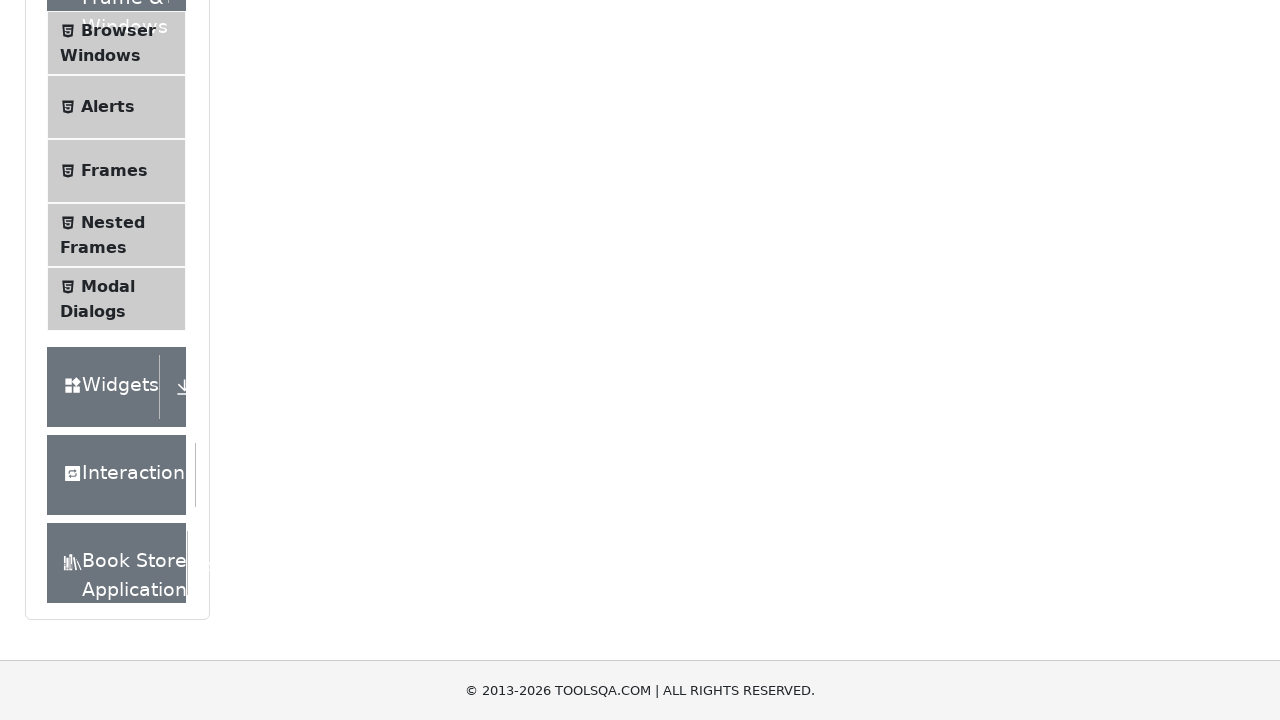

Clicked on Nested Frames menu item at (113, 222) on text=Nested Frames
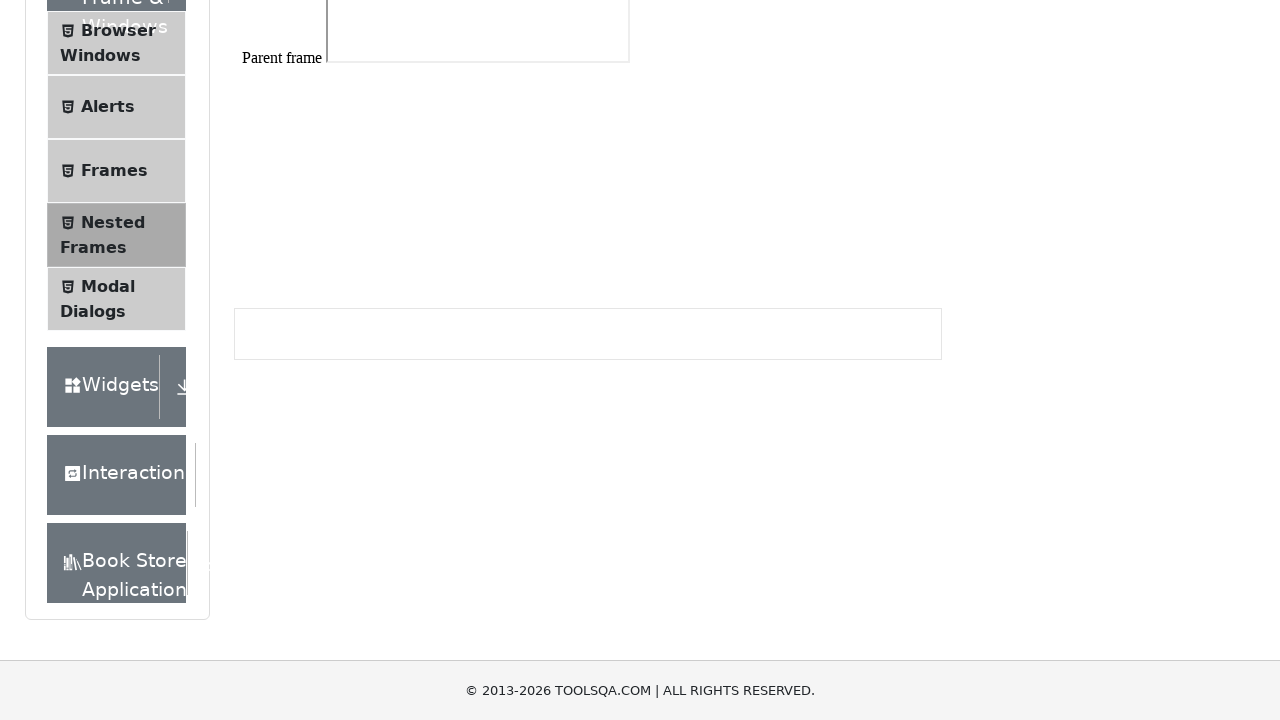

Scrolled down to see frames
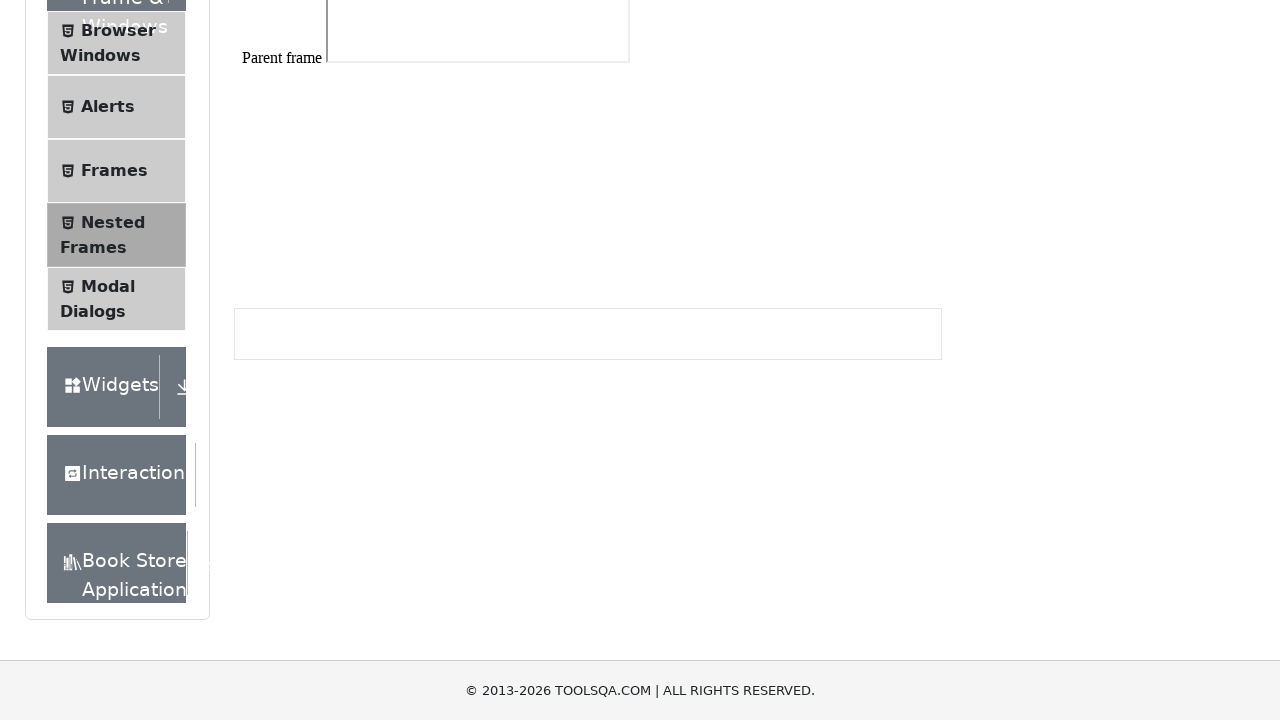

Waited for nested frames to load
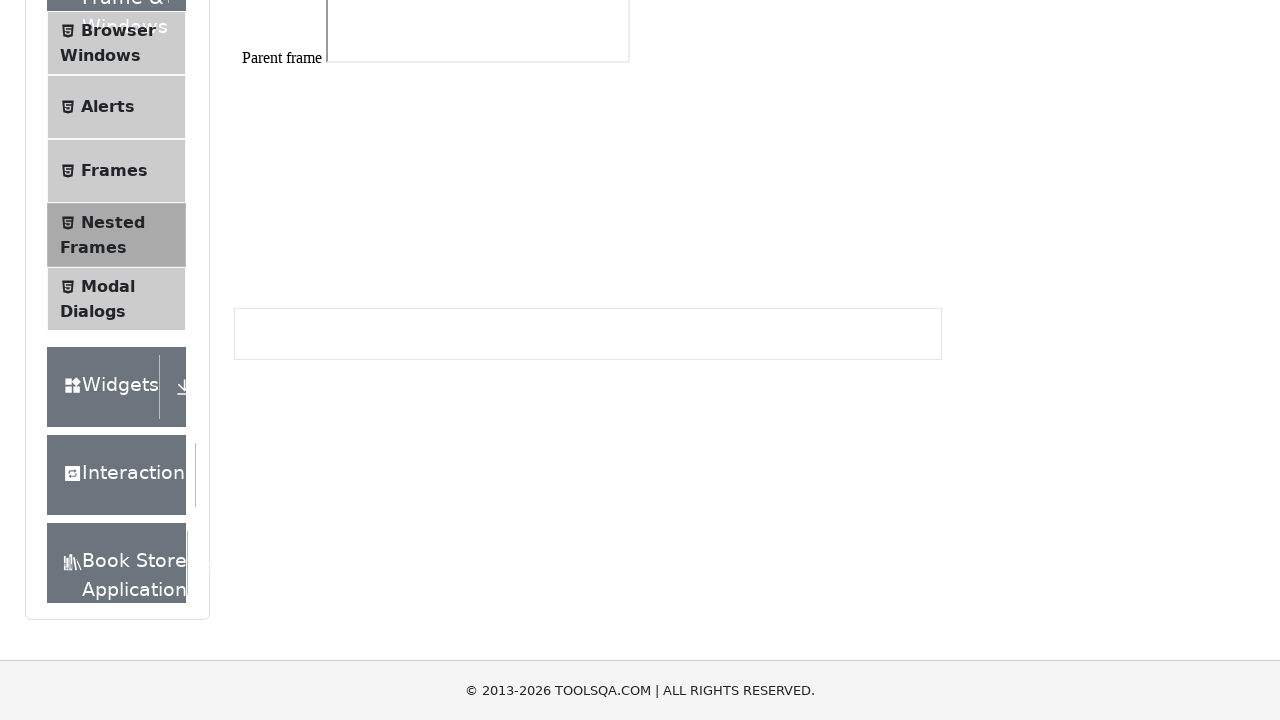

Located parent frame #frame1
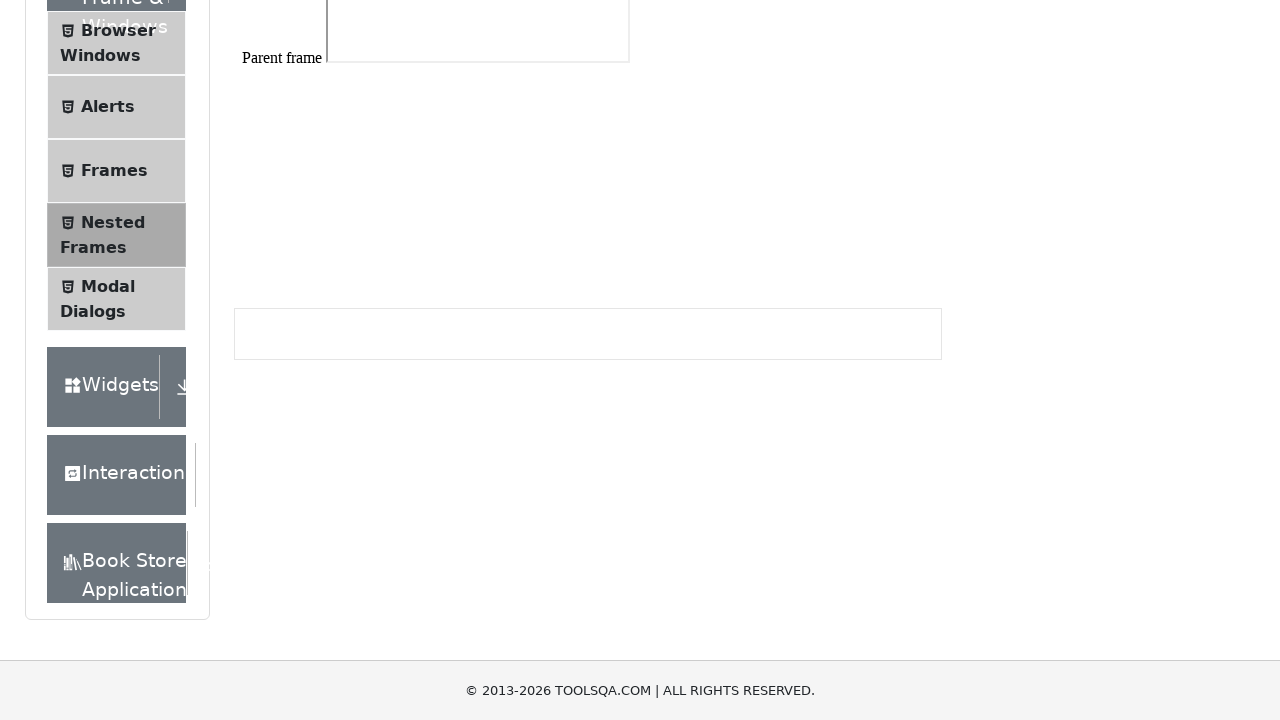

Extracted parent frame text: 
Parent frame




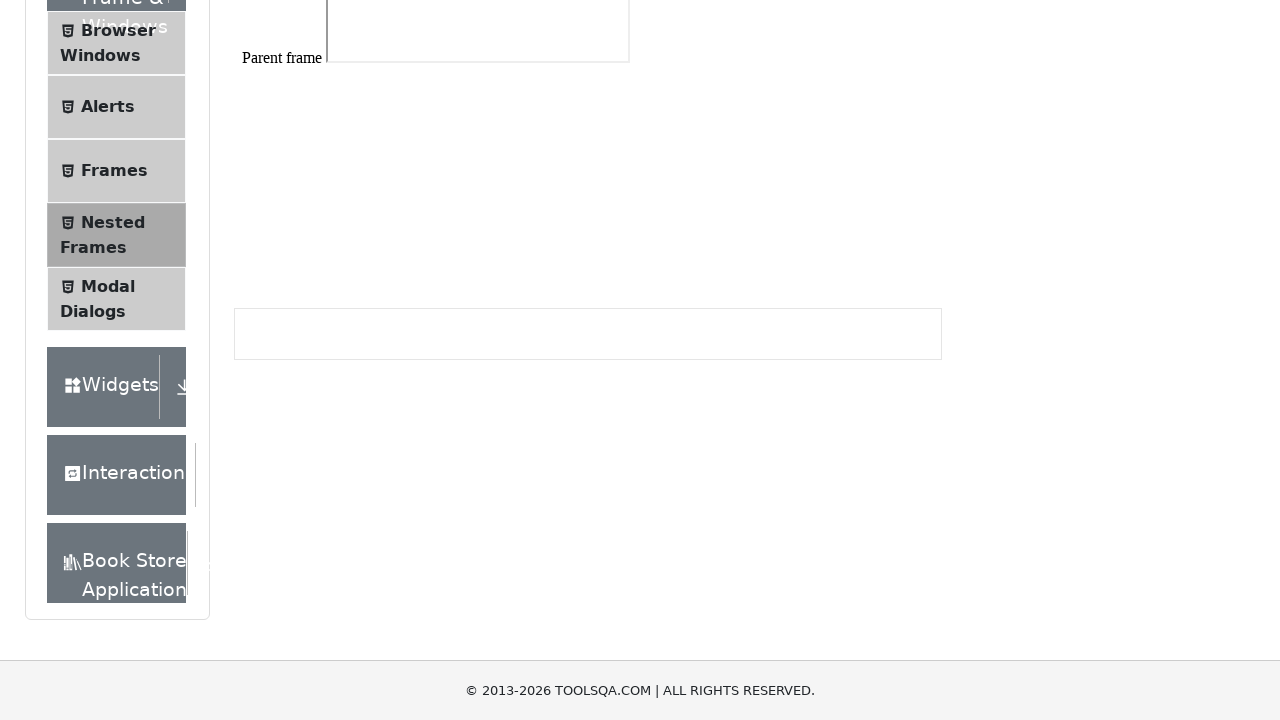

Located child frame within parent frame
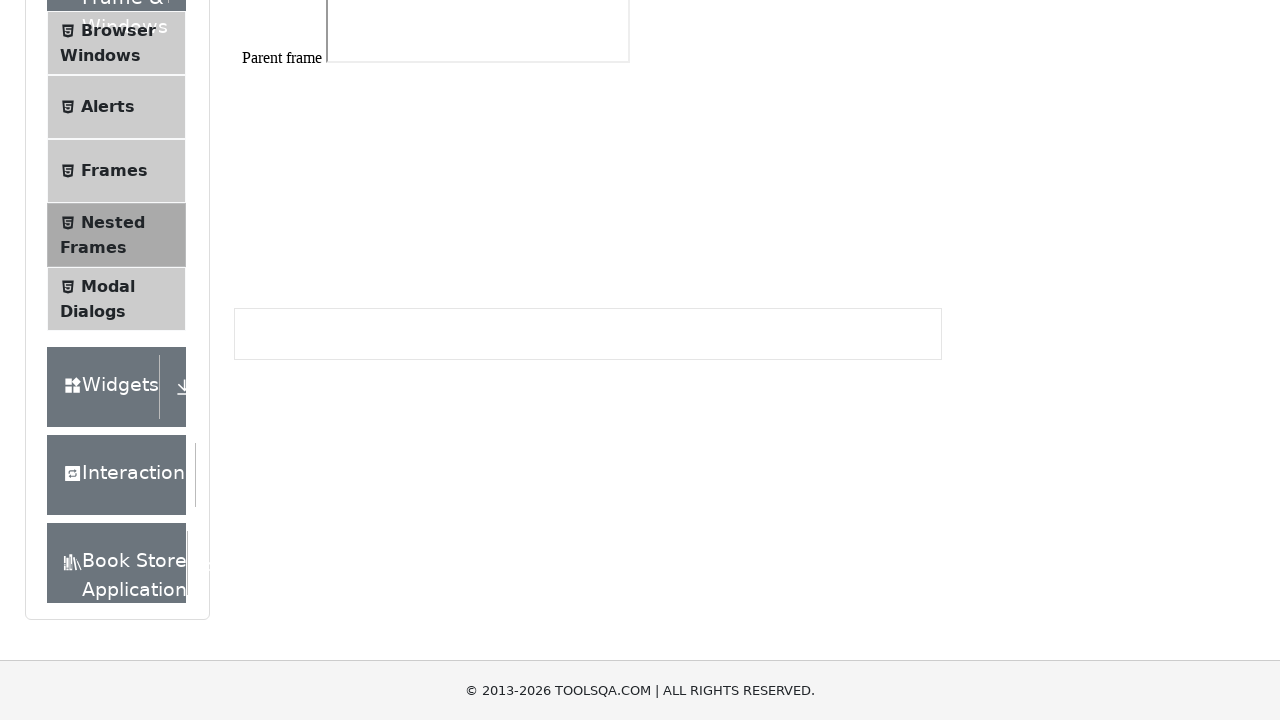

Extracted child frame text: Child Iframe
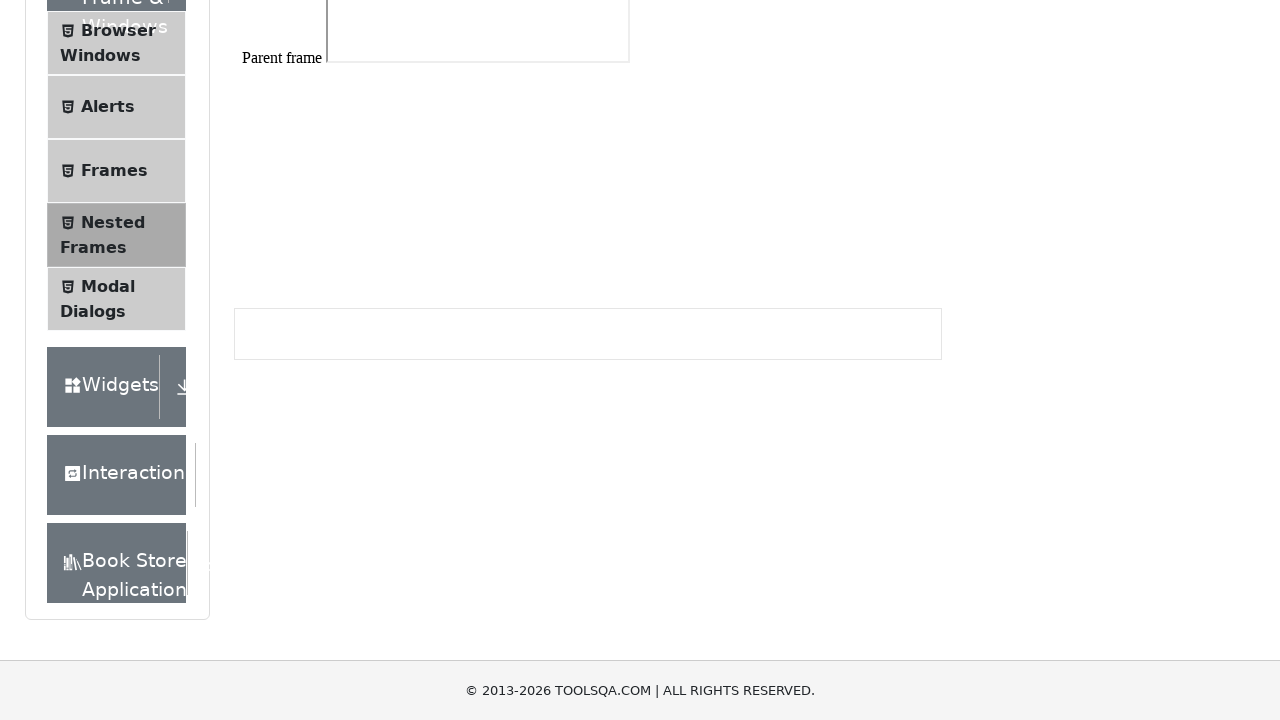

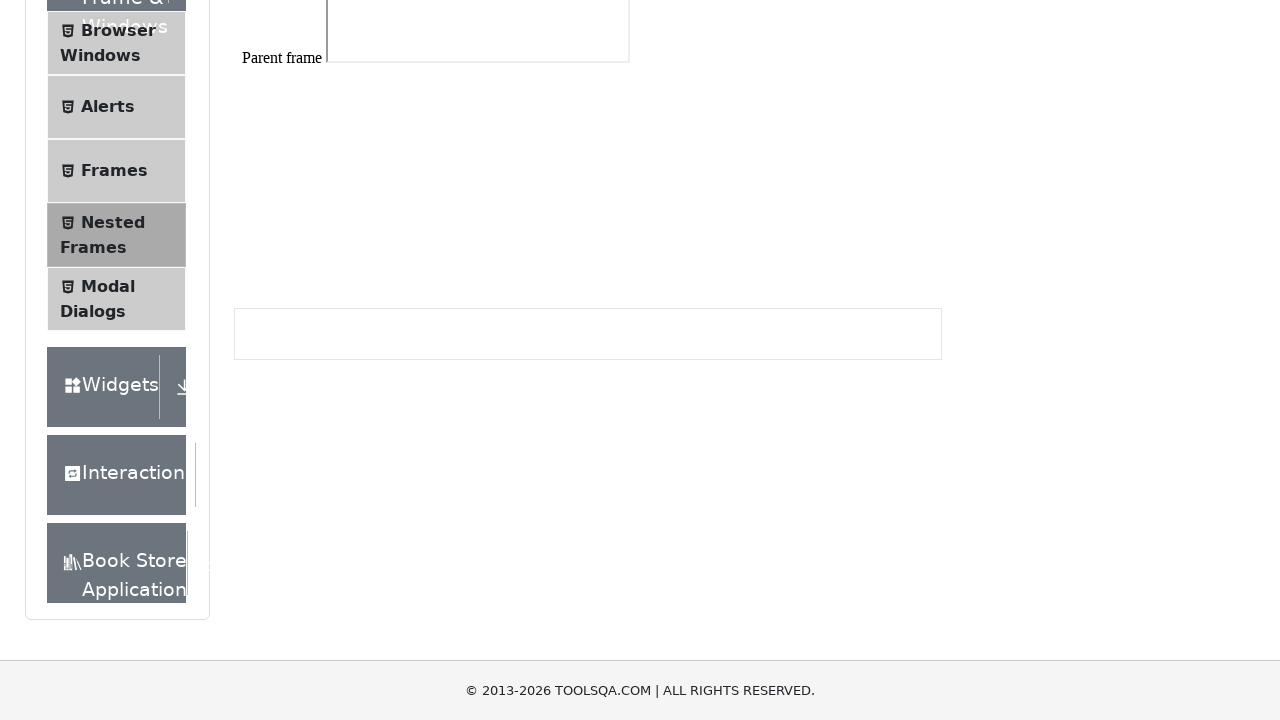